Tests dynamic loading functionality by clicking a start button and waiting for hidden text to appear

Starting URL: http://the-internet.herokuapp.com/dynamic_loading/2

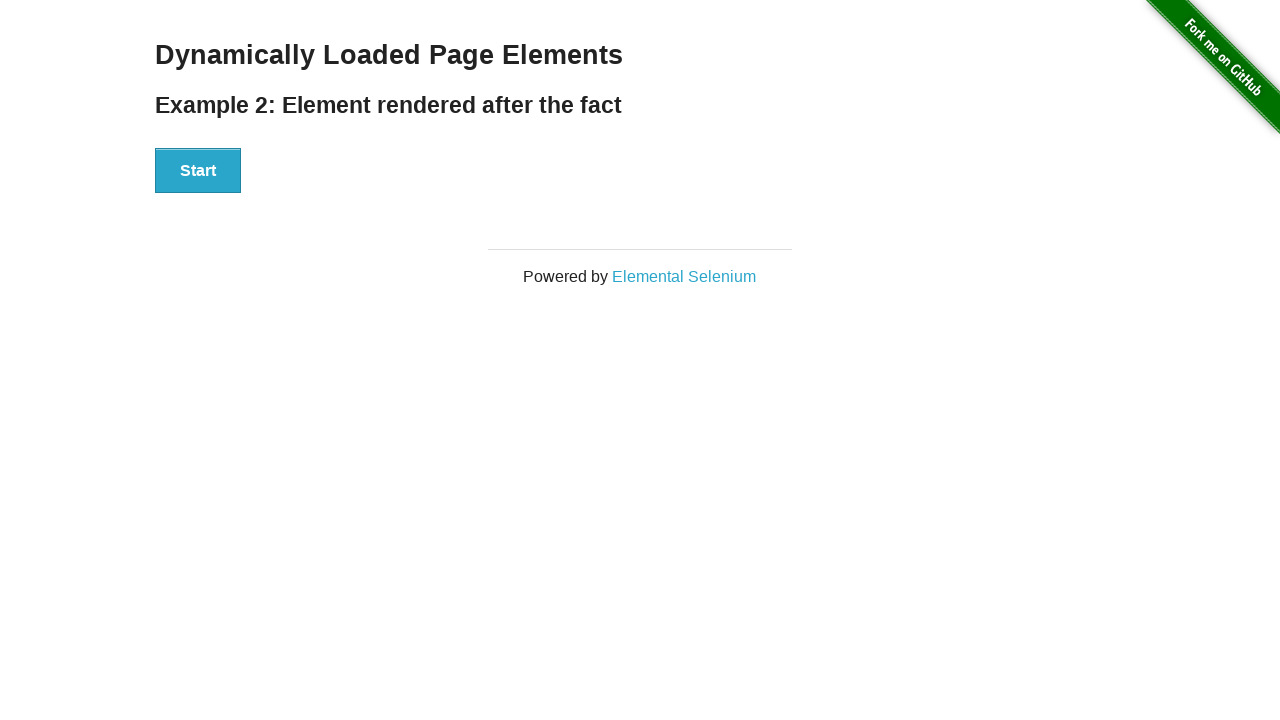

Clicked start button to trigger dynamic loading at (198, 171) on #start>button
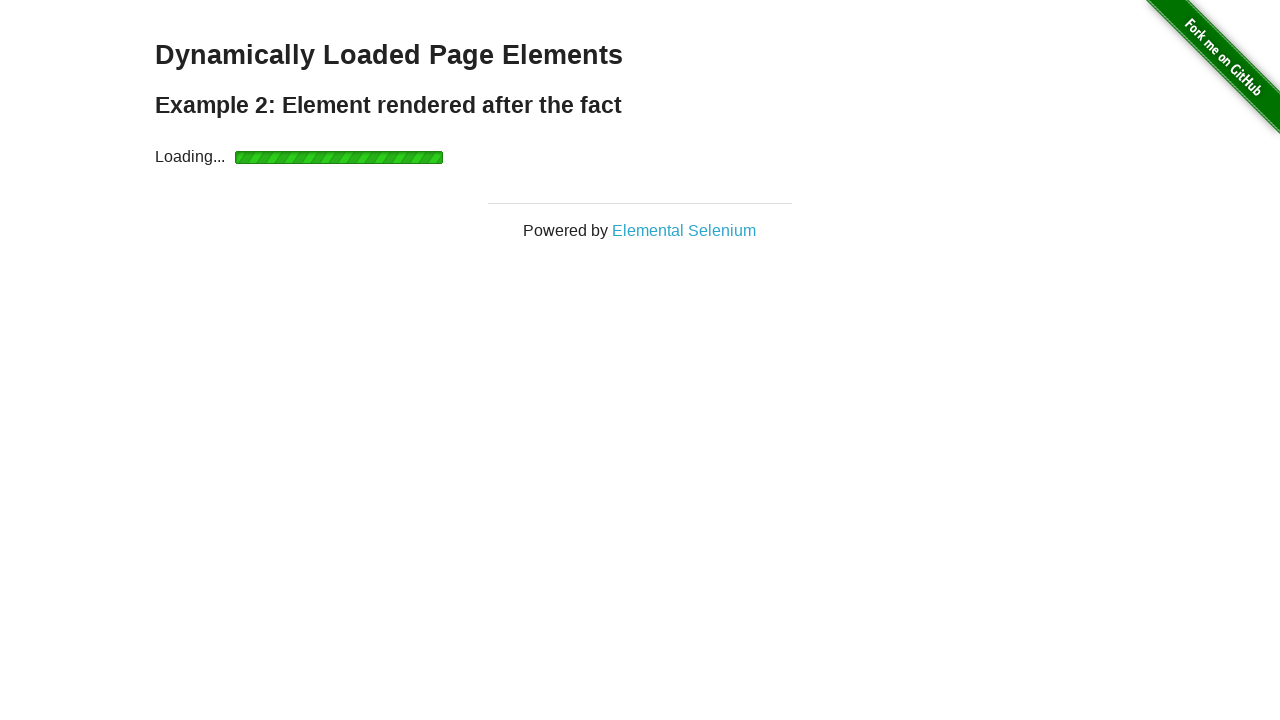

Hidden text element appeared and became visible
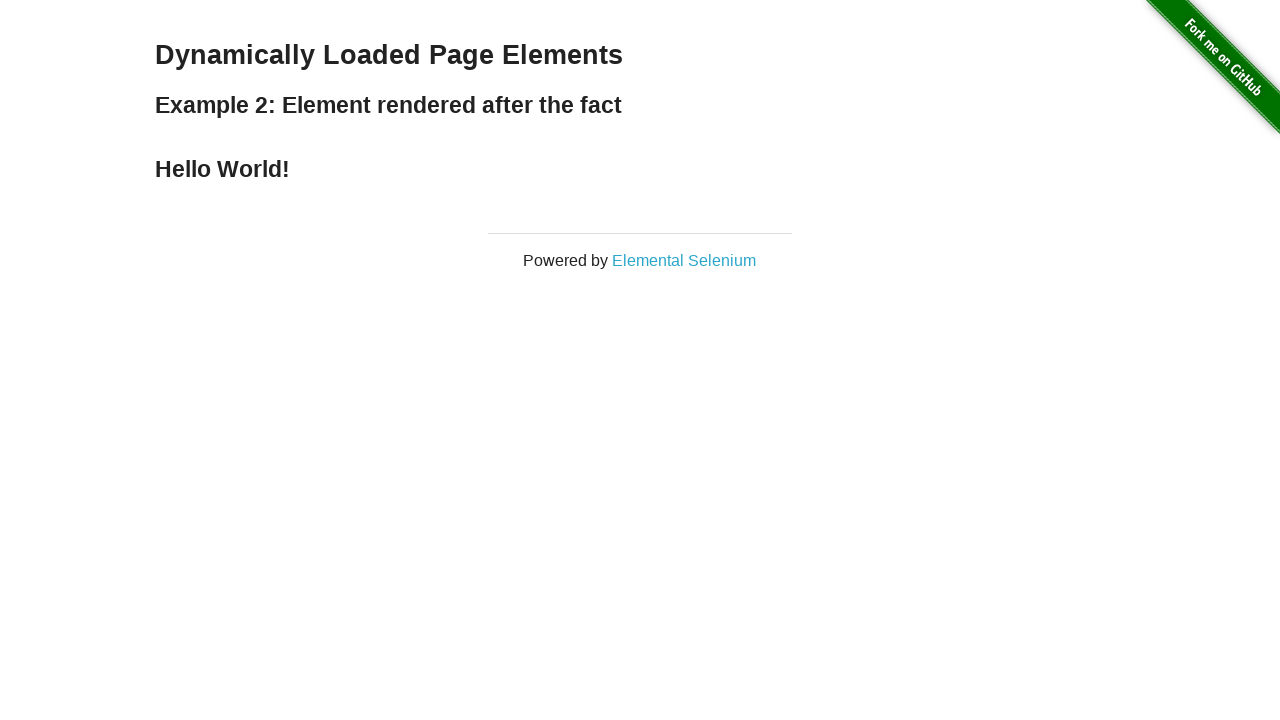

Retrieved hidden text content: 'Hello World!'
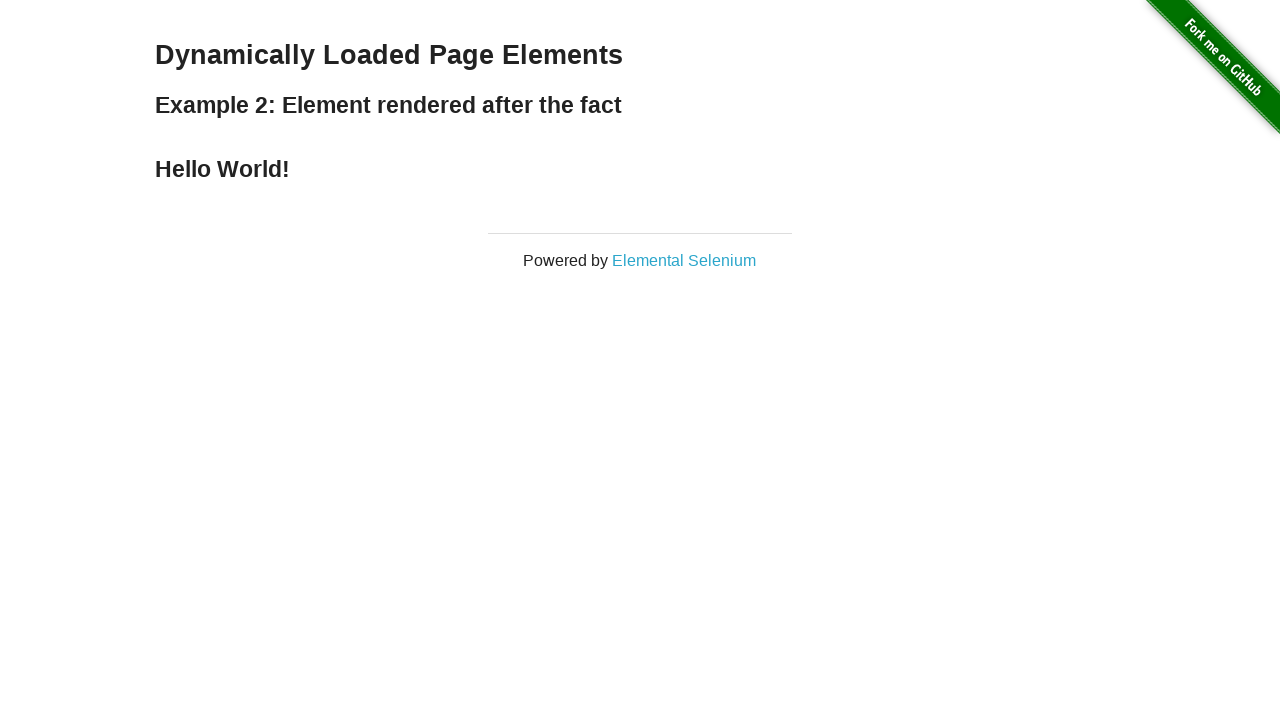

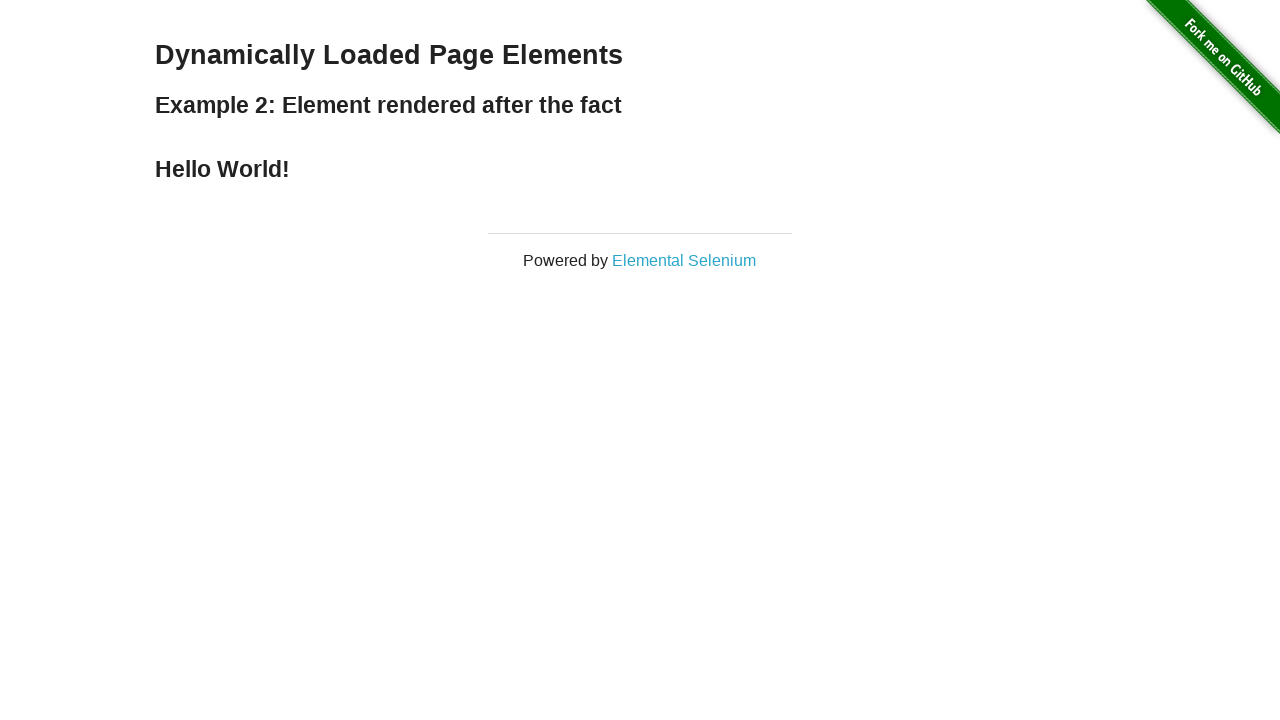